Tests drag and drop functionality on jQueryUI by dragging an element and dropping it onto a target droppable area within an iframe

Starting URL: https://jqueryui.com/droppable/

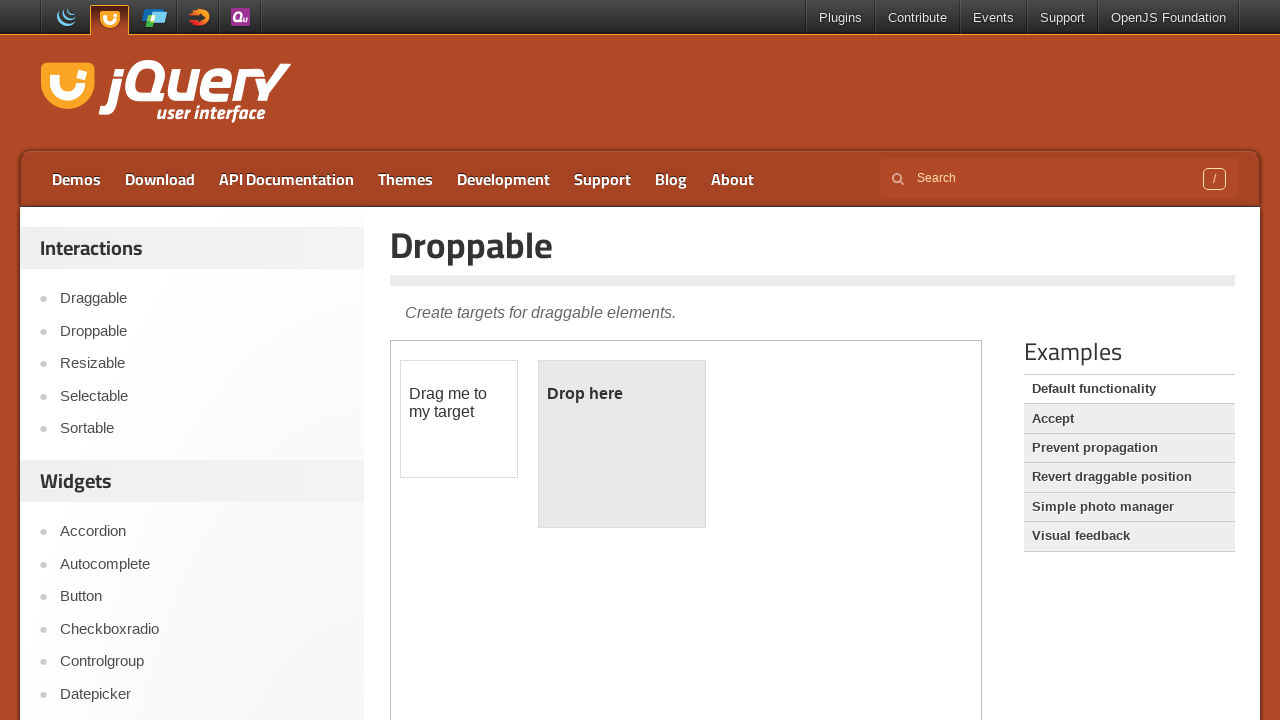

Navigated to jQueryUI droppable demo page
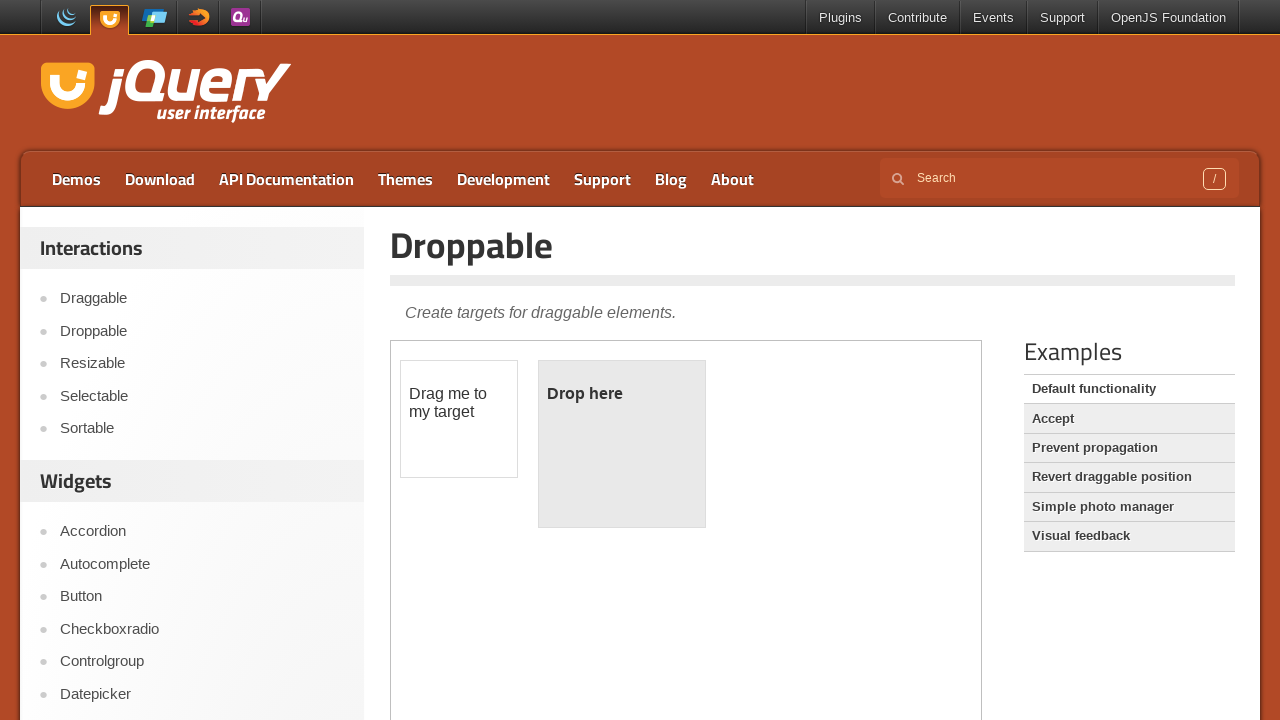

Located the demo iframe
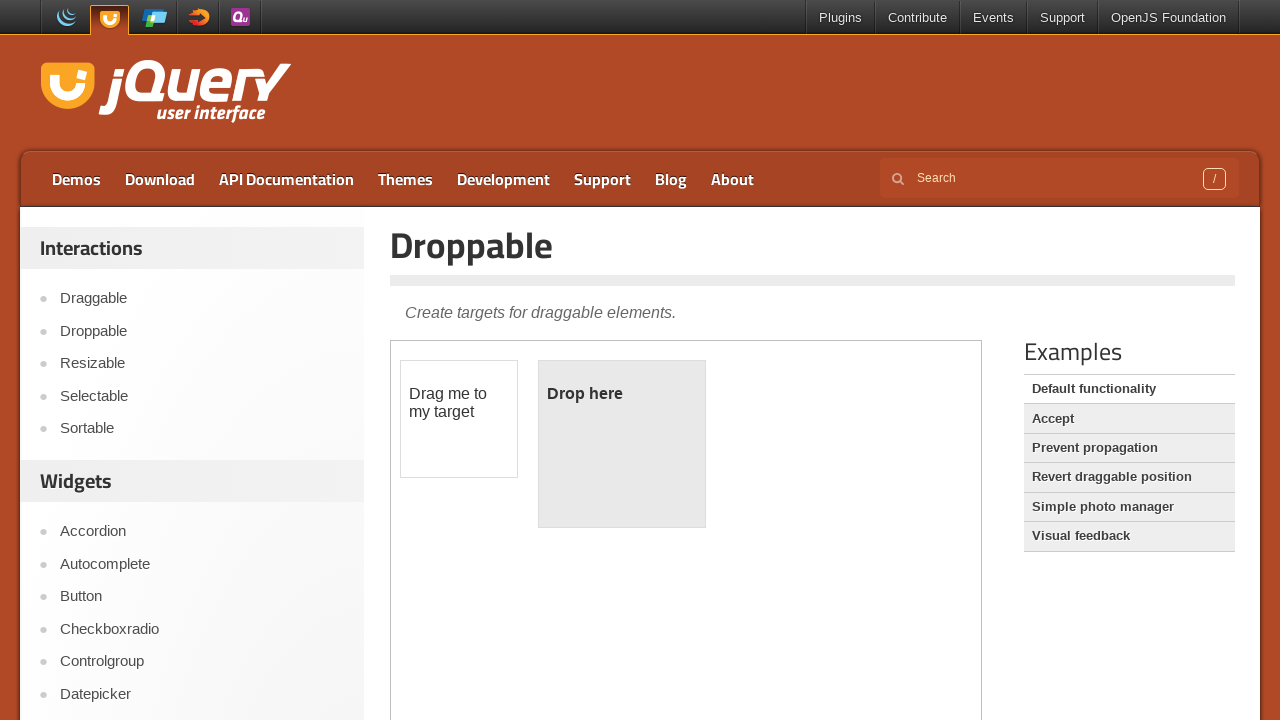

Located the draggable element
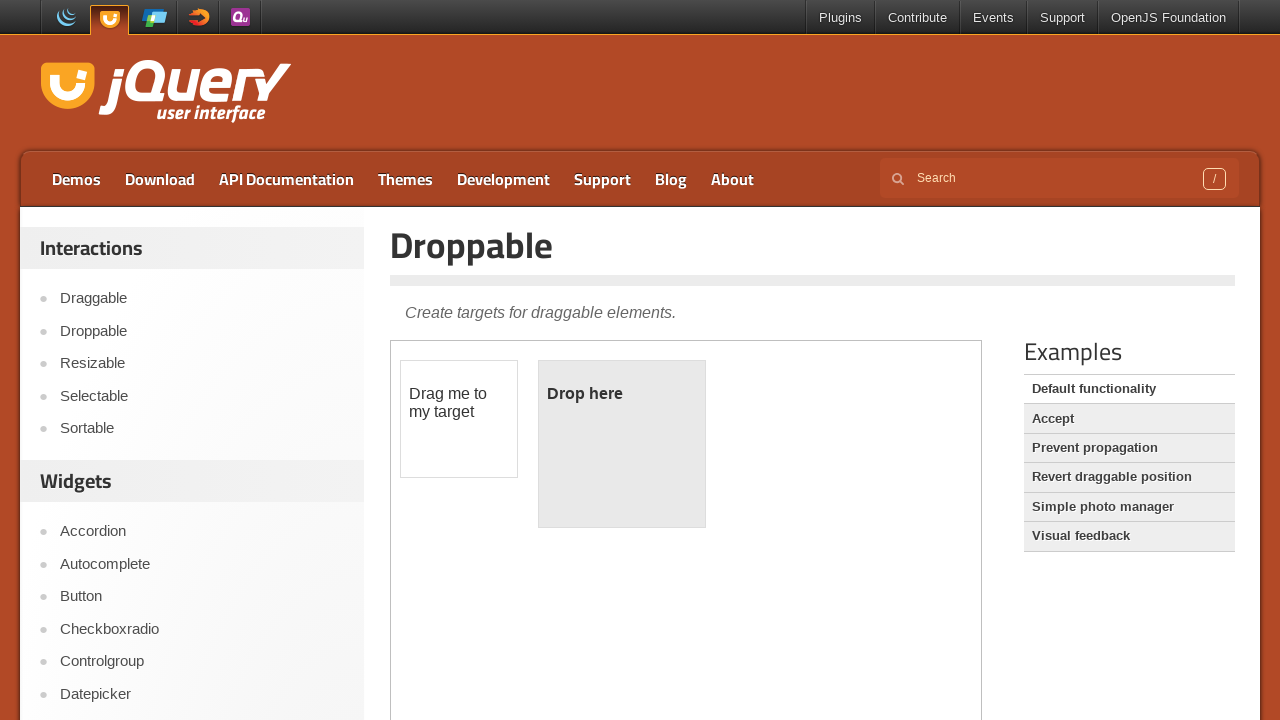

Located the droppable target element
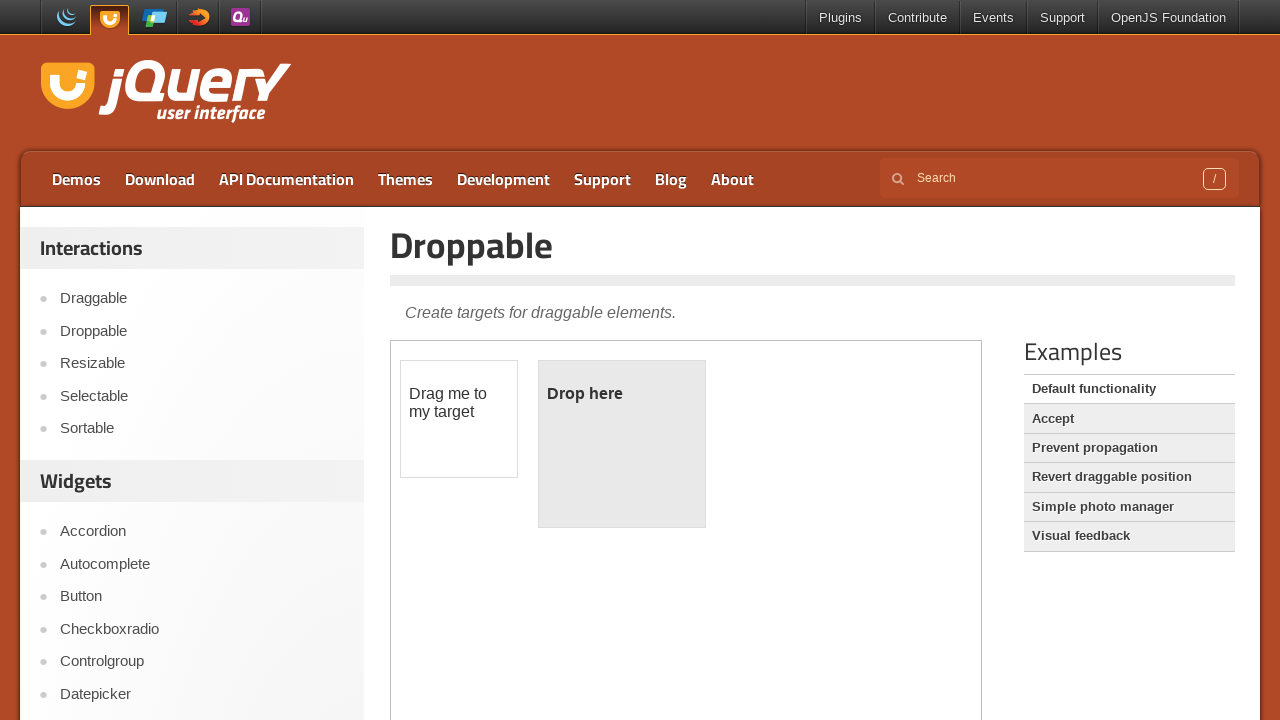

Dragged the draggable element onto the droppable target at (622, 444)
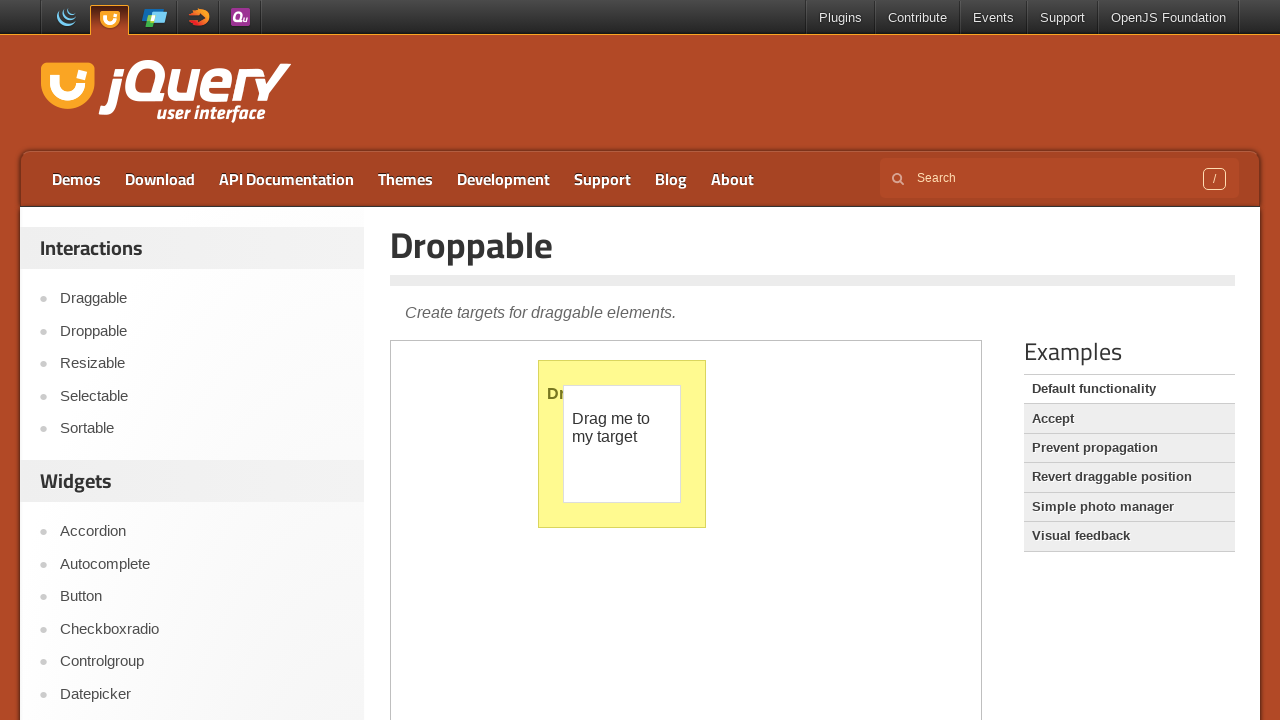

Waited for drag and drop animation to complete
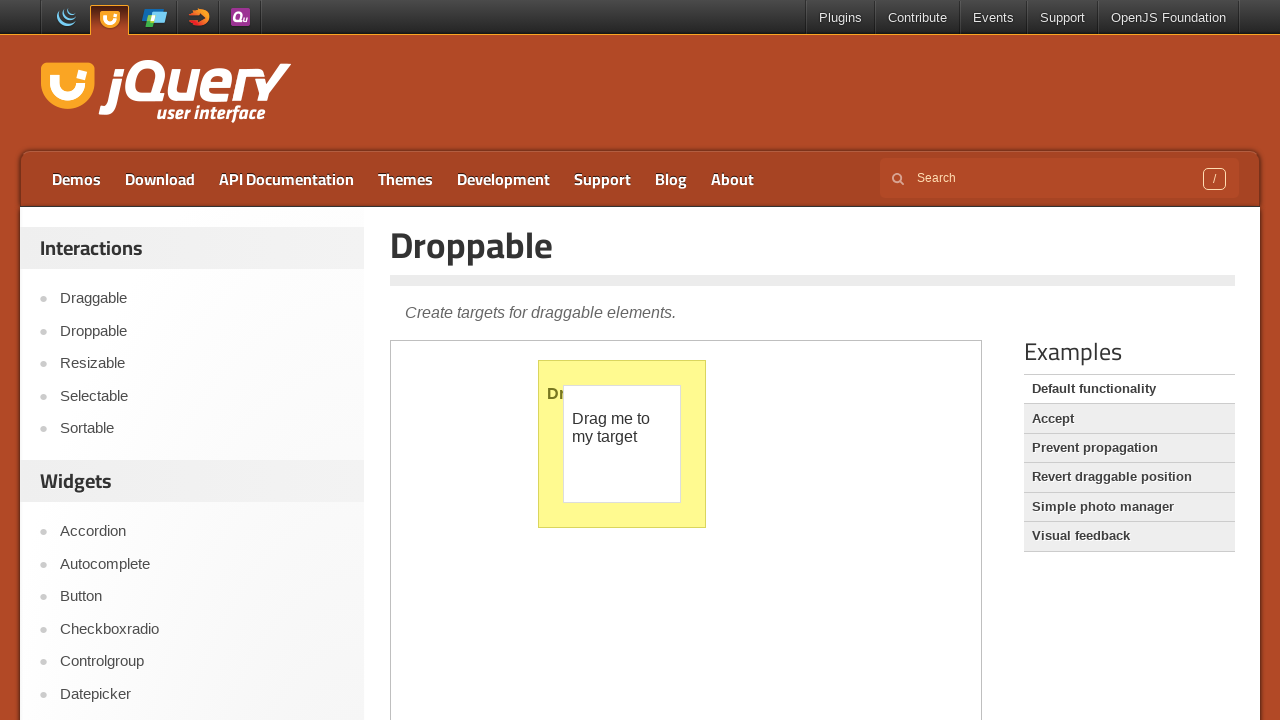

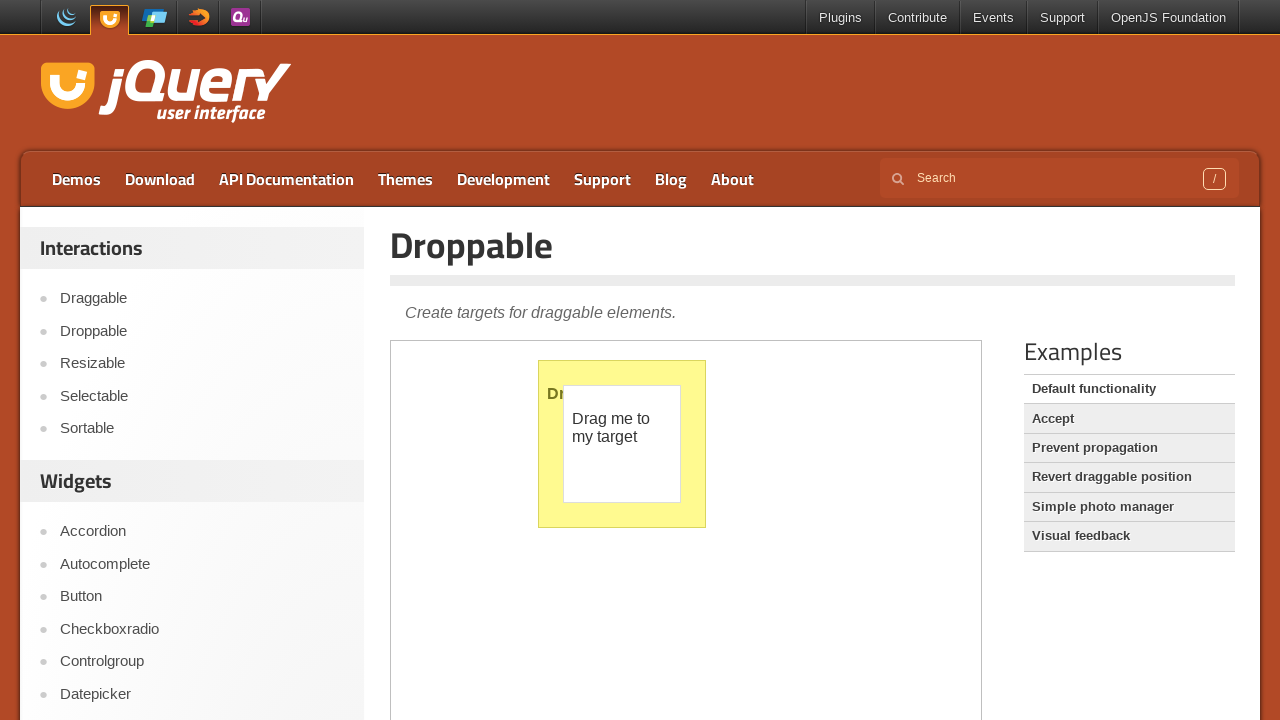